Tests draggable functionality by clicking, holding, and moving an element to a new position on the jQuery UI demo page

Starting URL: https://jqueryui.com/draggable/

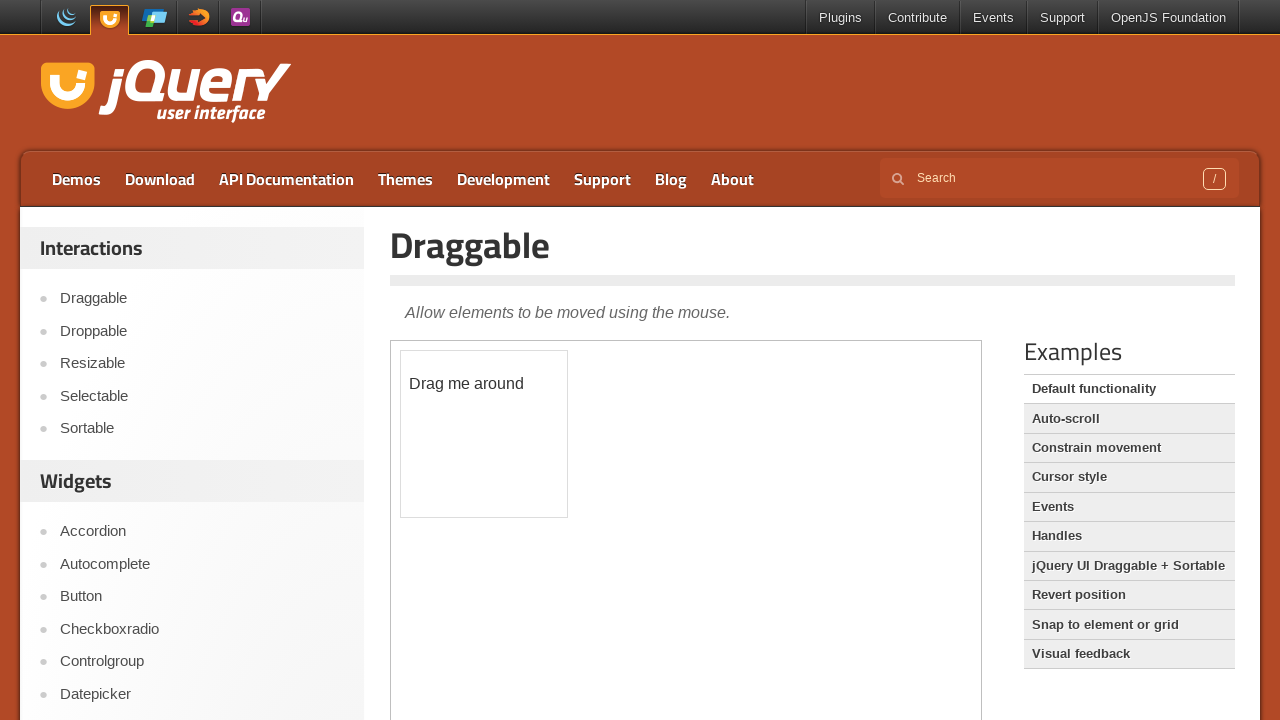

Located the demo iframe
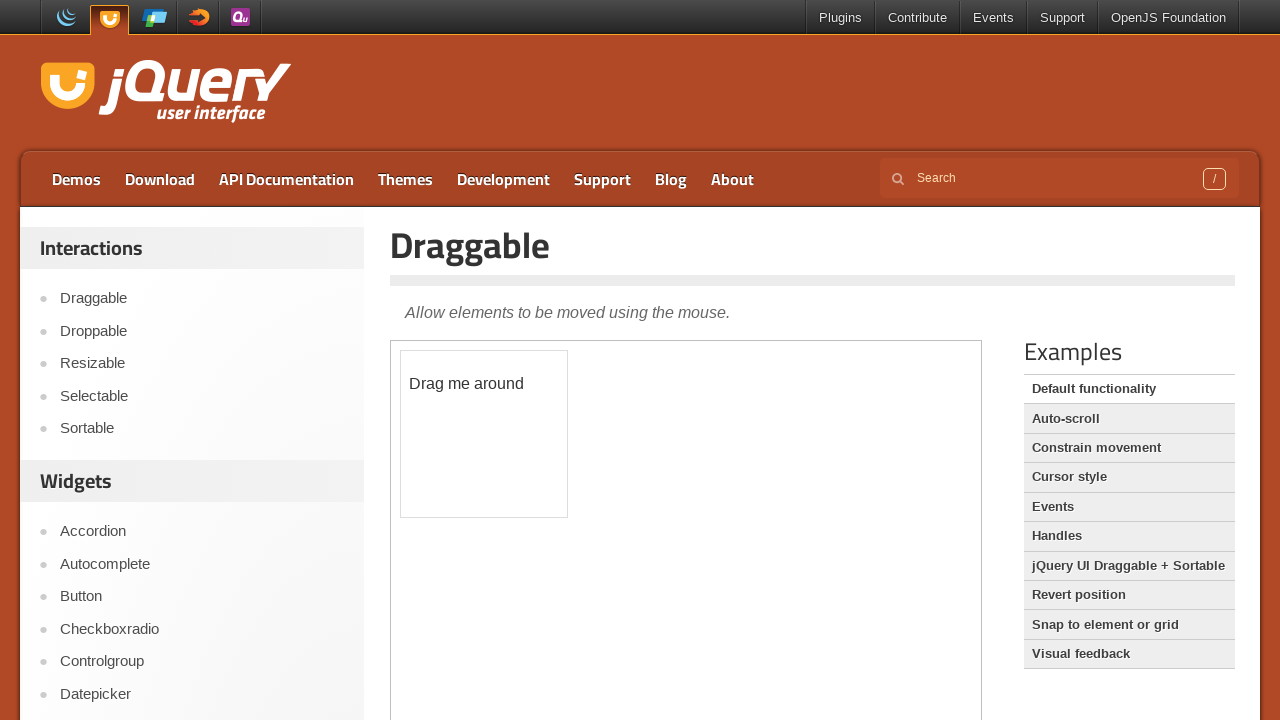

Located the draggable element
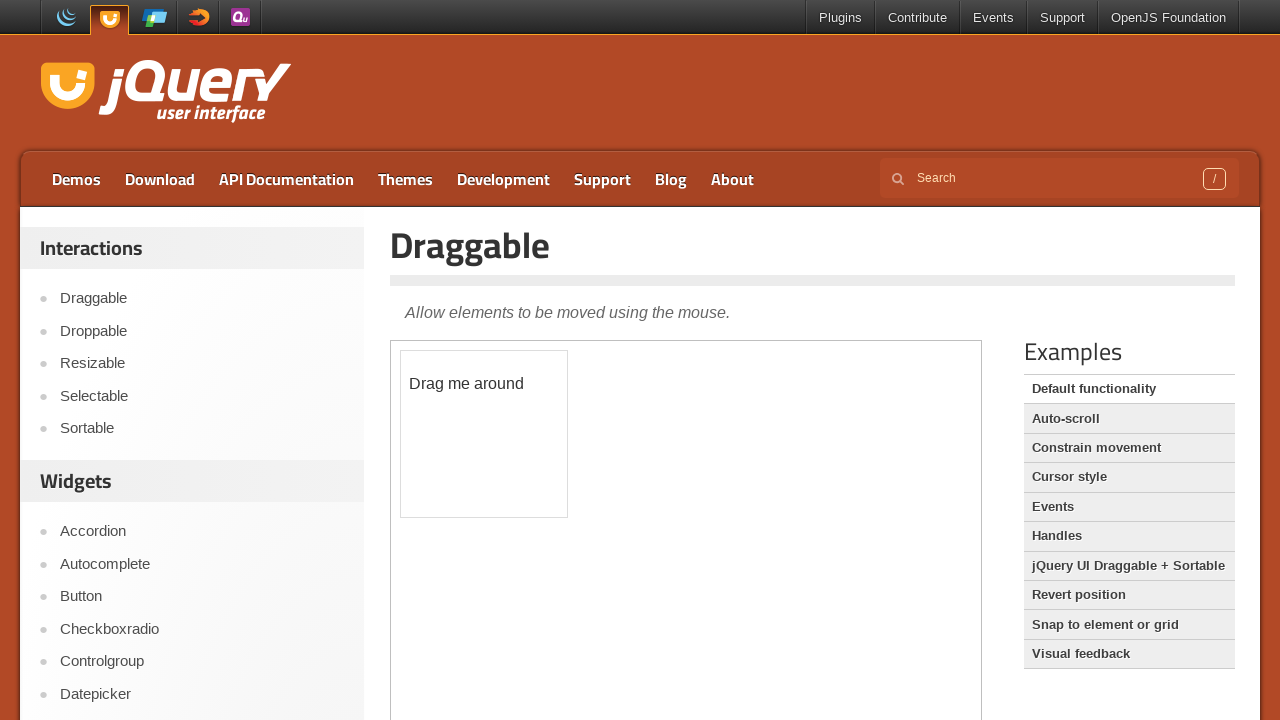

Retrieved bounding box of draggable element
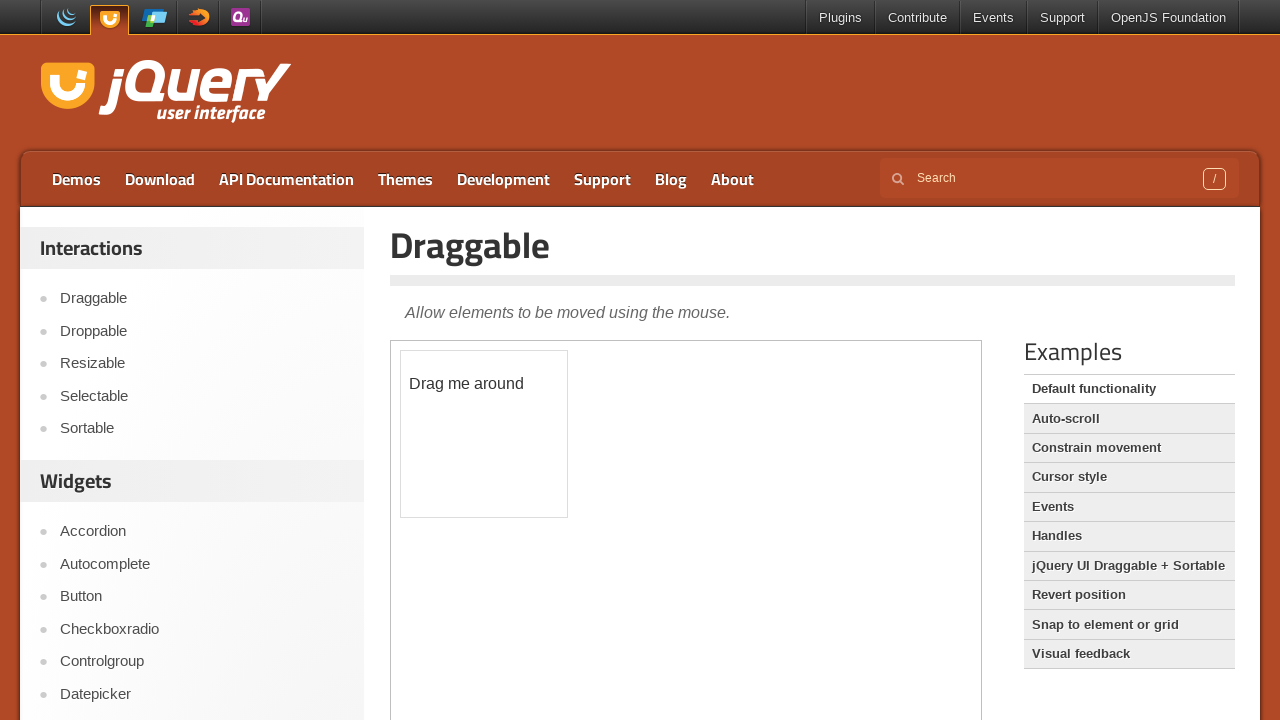

Hovered over draggable element at (484, 434) on iframe.demo-frame >> internal:control=enter-frame >> #draggable
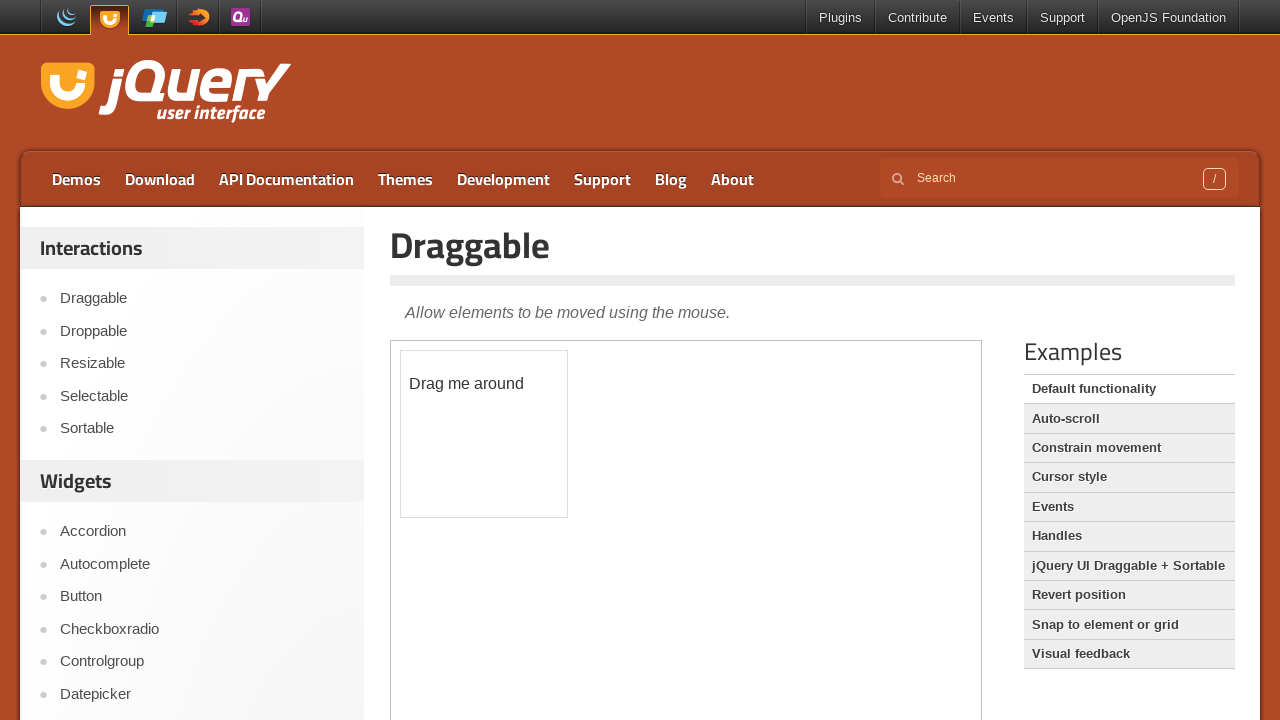

Pressed and held mouse button on draggable element at (484, 434)
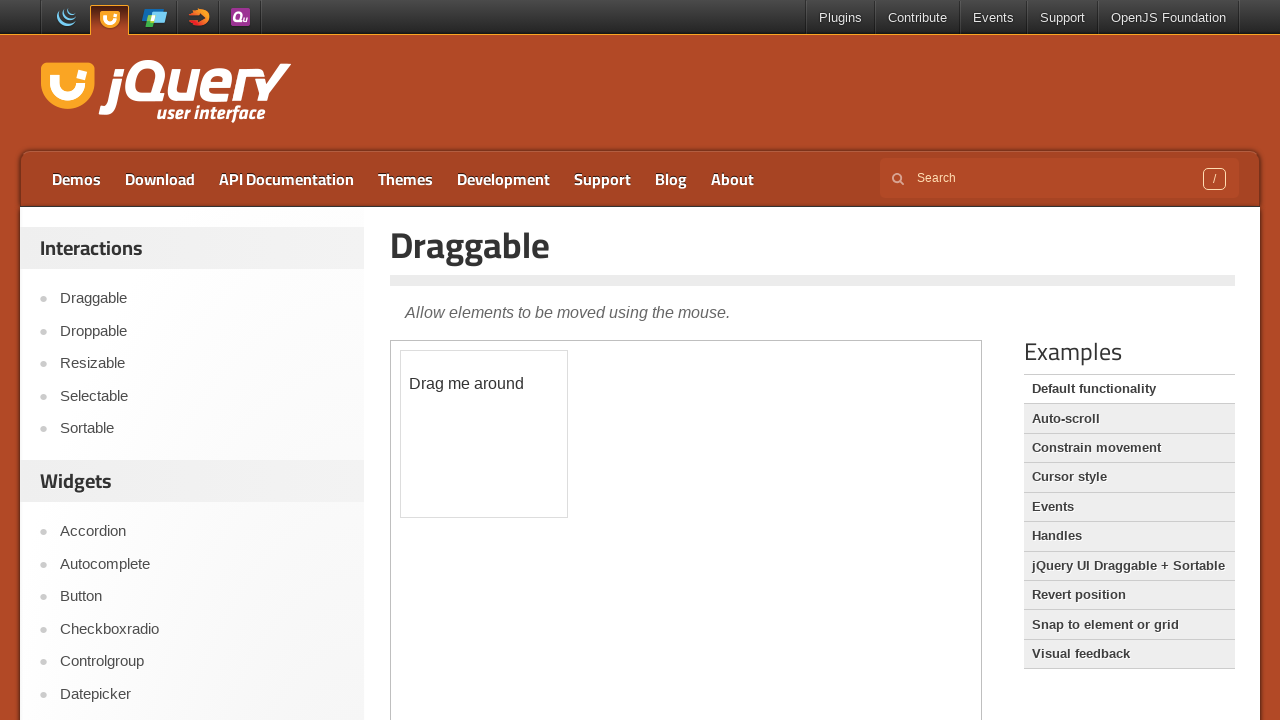

Moved mouse to new position (50px right, 100px down) at (450, 450)
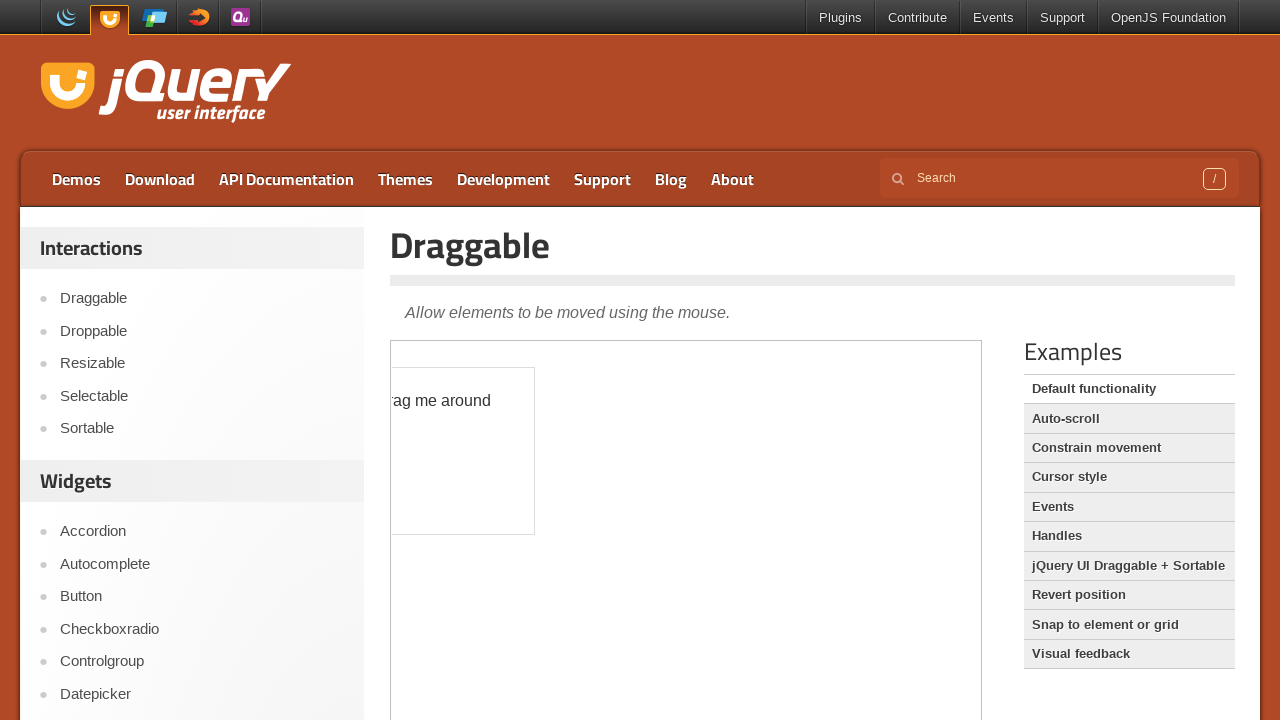

Released mouse button to complete drag operation at (450, 450)
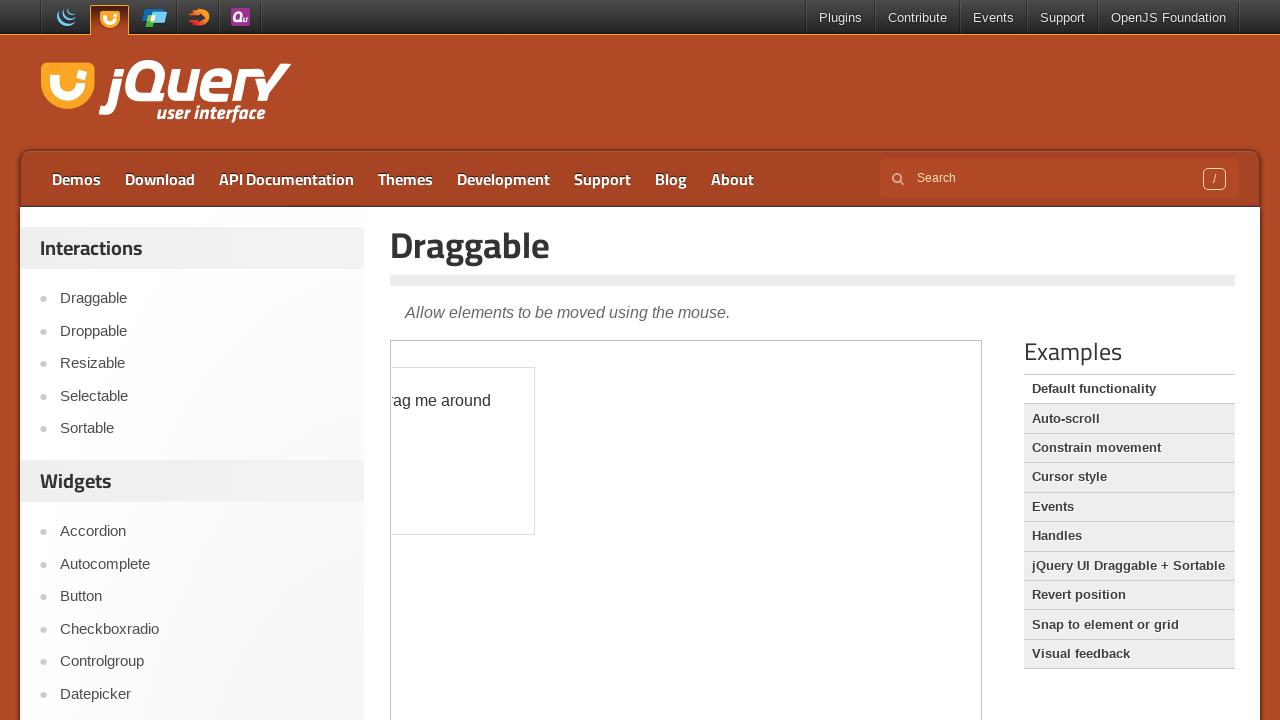

Waited 1 second to observe drag result
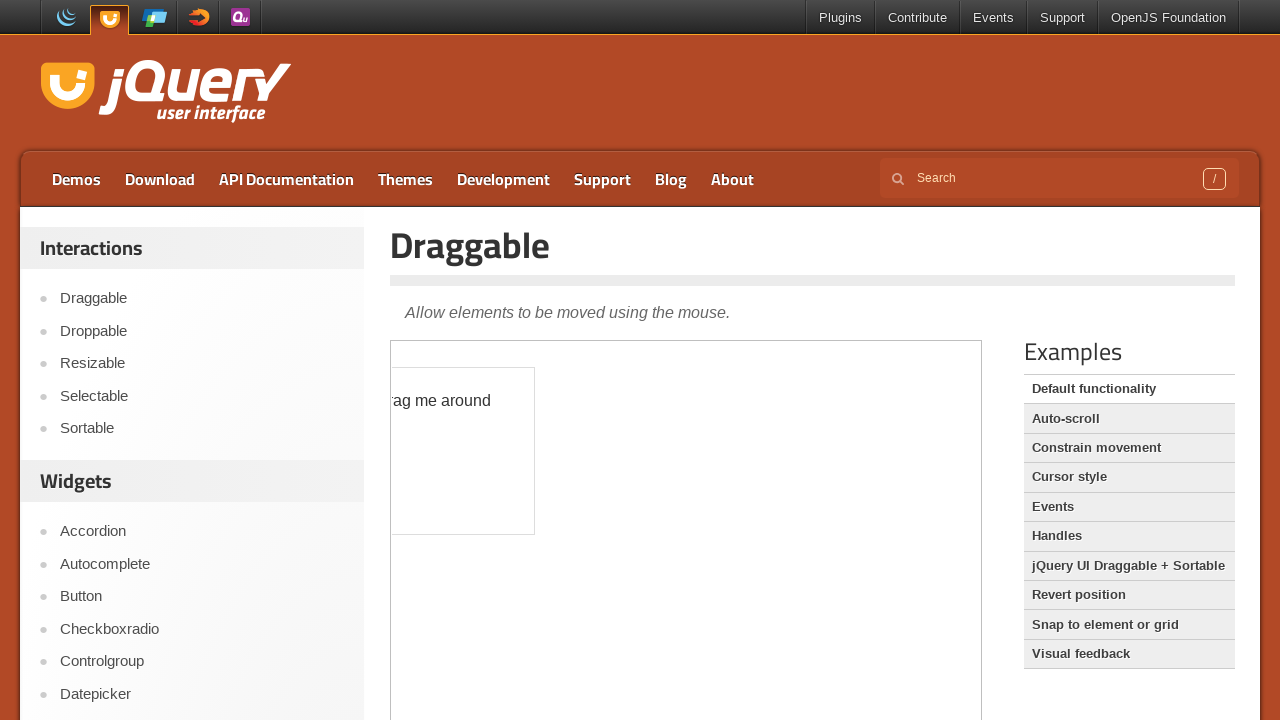

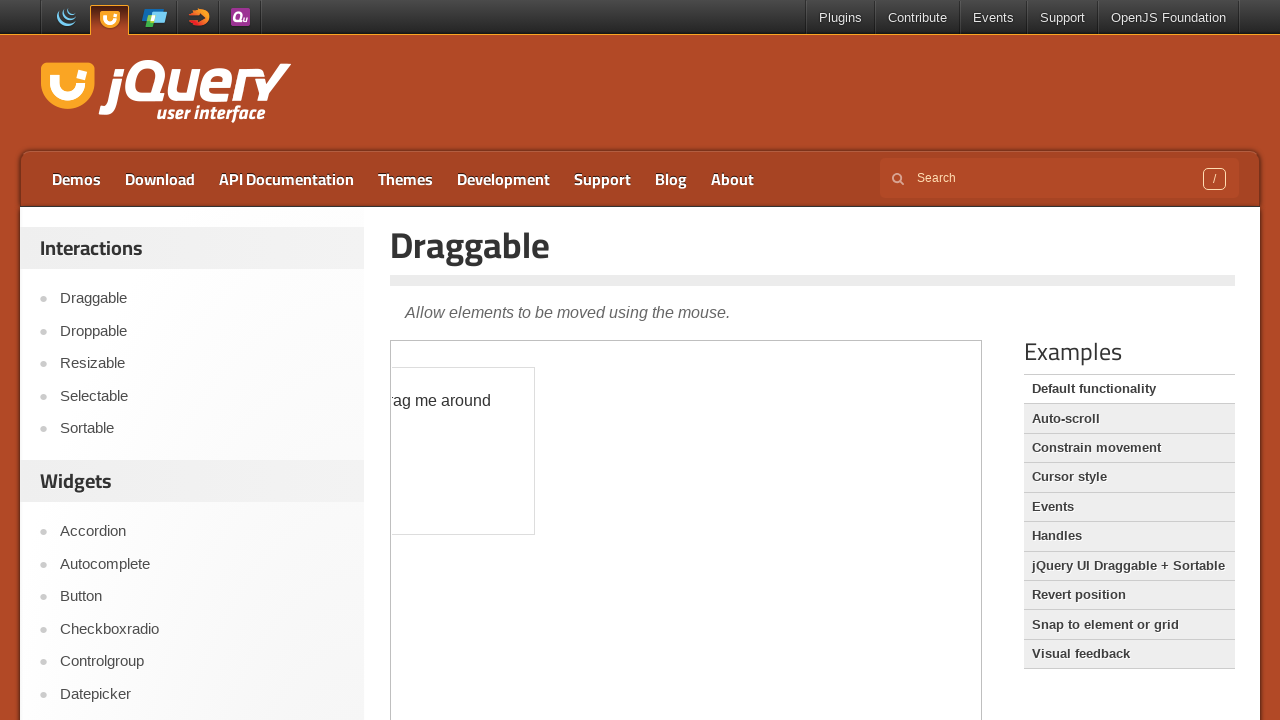